Tests mouse simulation actions on a demo page by performing a right-click on one button and a double-click on another button to verify these interaction types work correctly.

Starting URL: https://demoqa.com/buttons

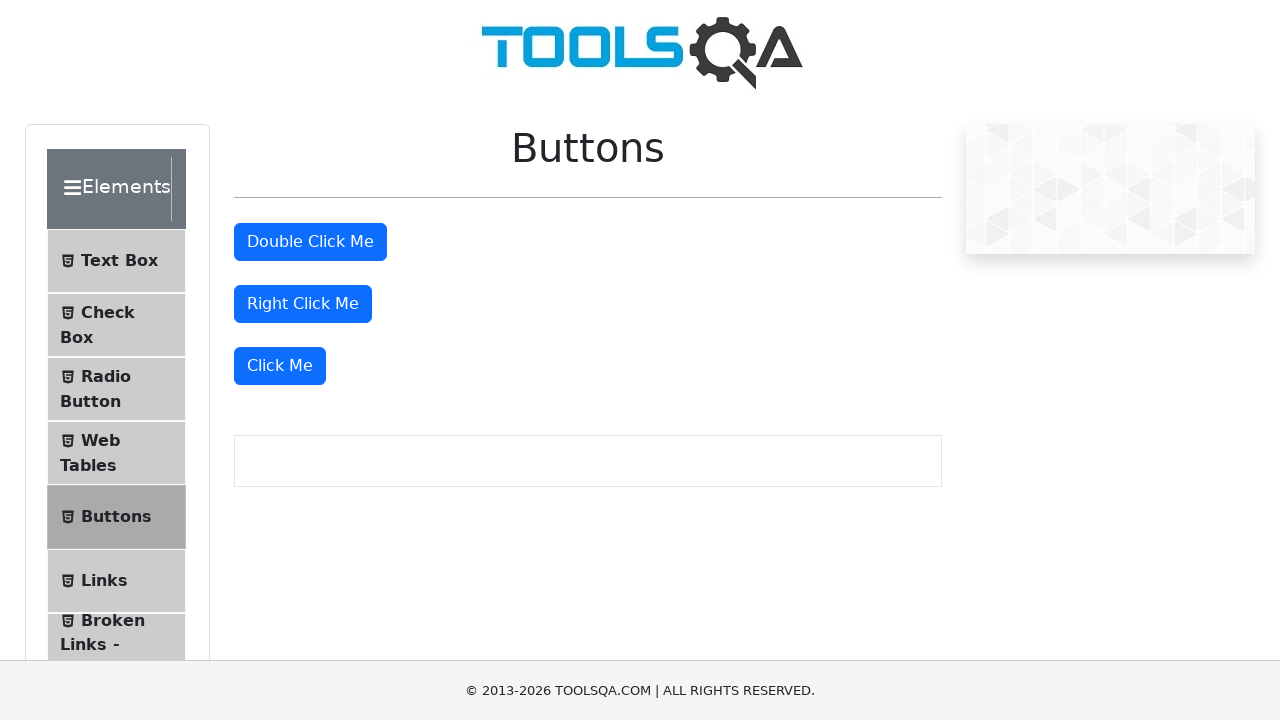

Scrolled down 250 pixels to make buttons visible
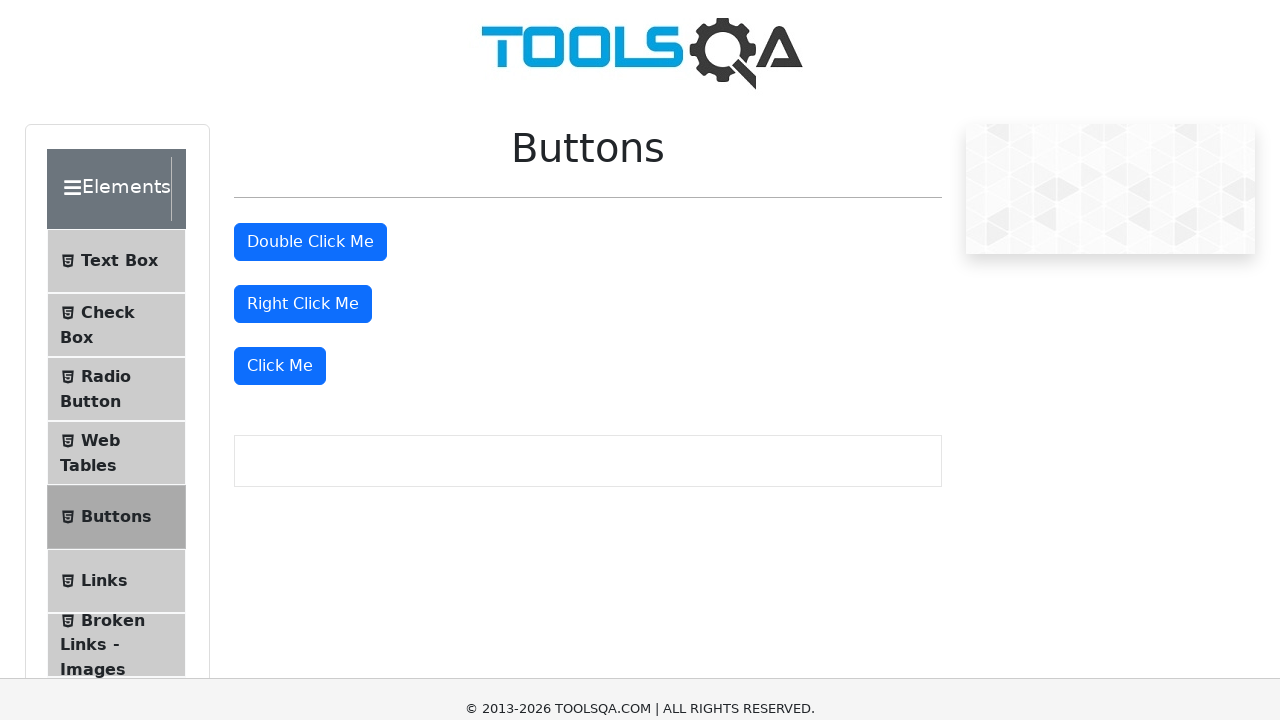

Right-clicked on the right-click button at (303, 54) on #rightClickBtn
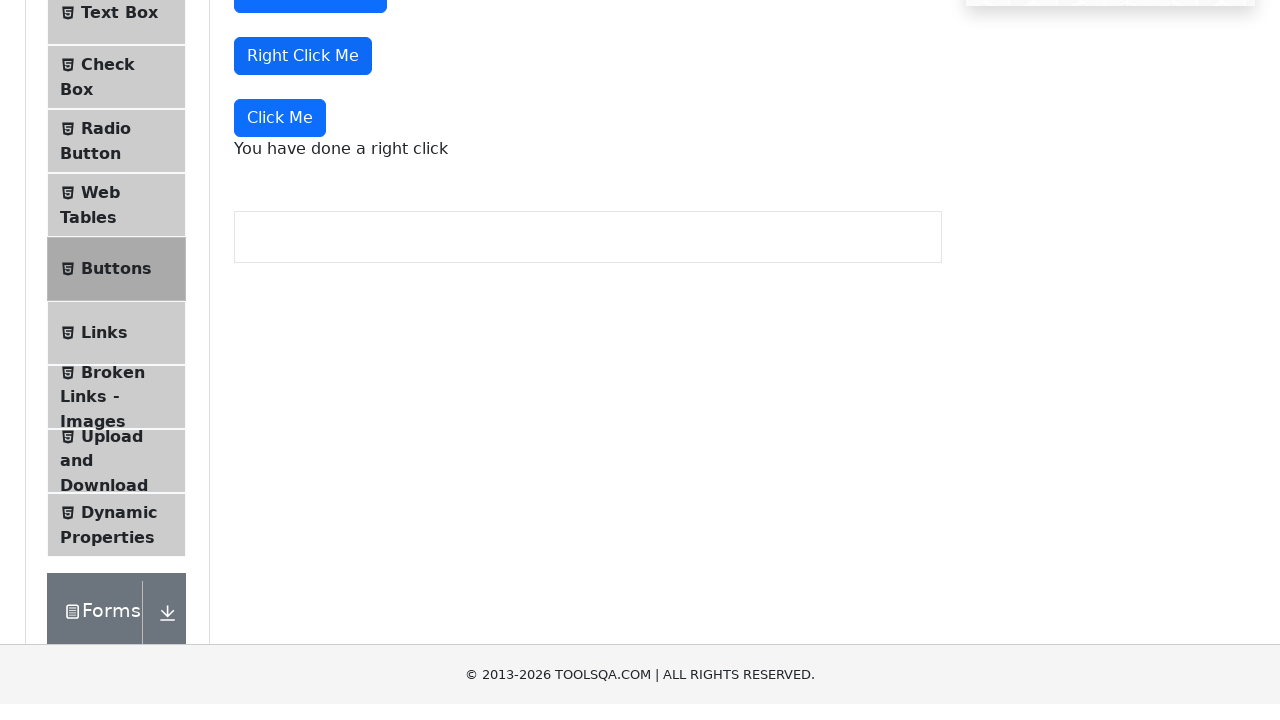

Waited 1 second for UI feedback after right-click
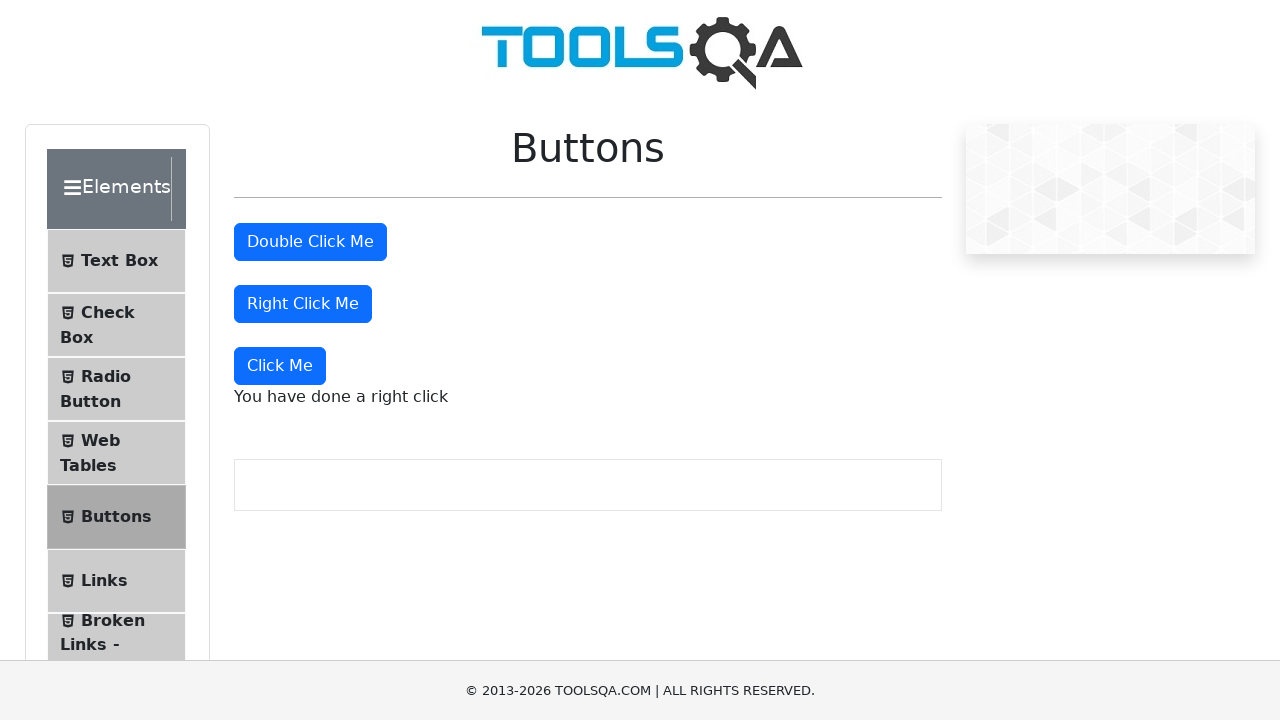

Double-clicked on the double-click button at (310, 242) on #doubleClickBtn
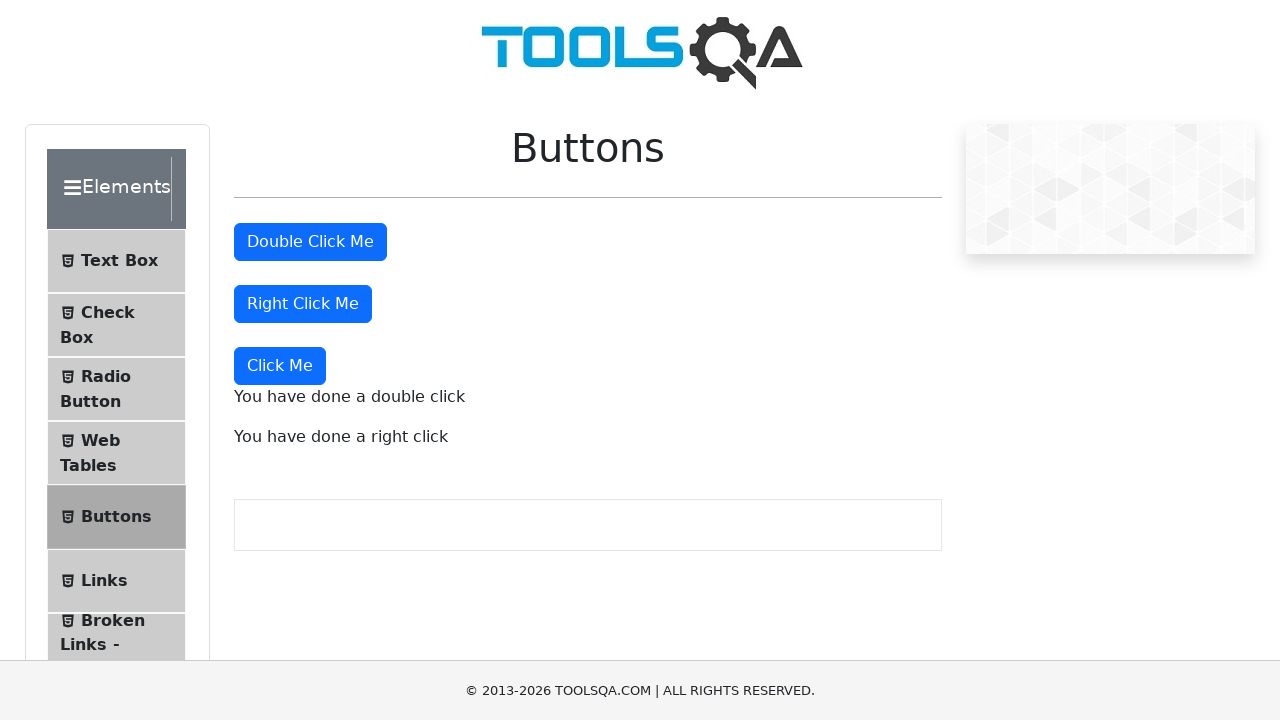

Right-click confirmation message appeared
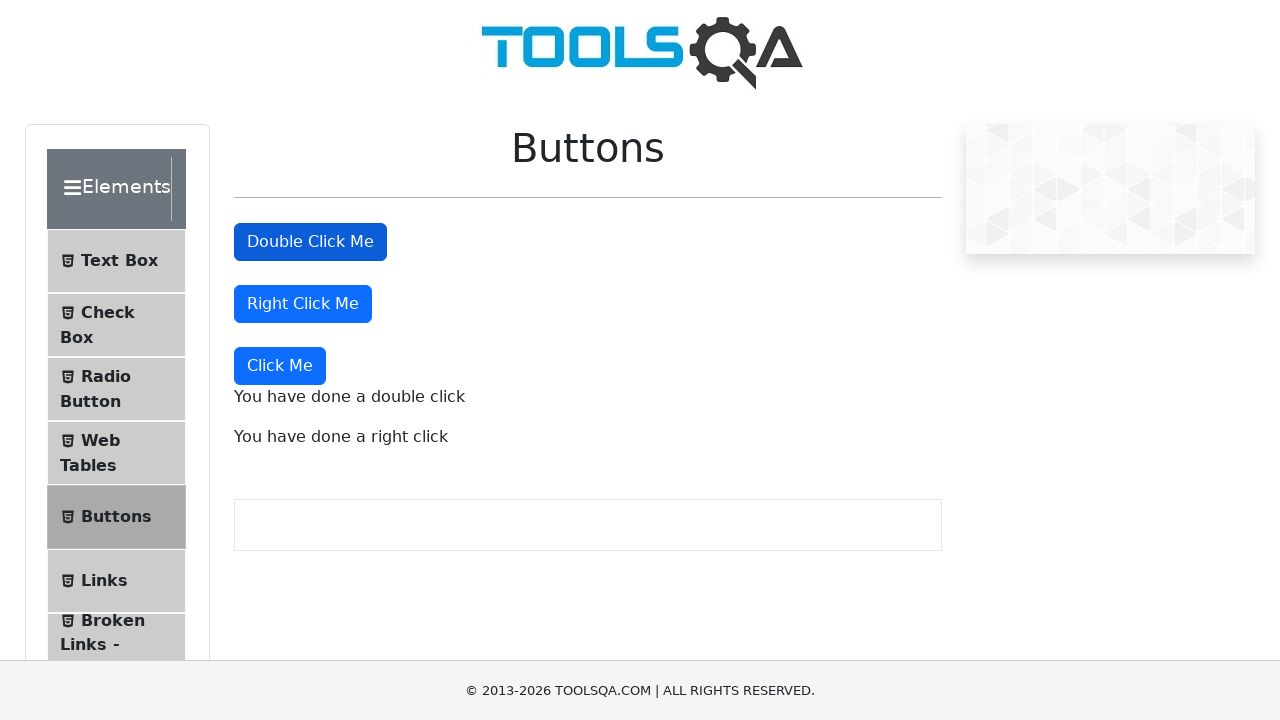

Double-click confirmation message appeared
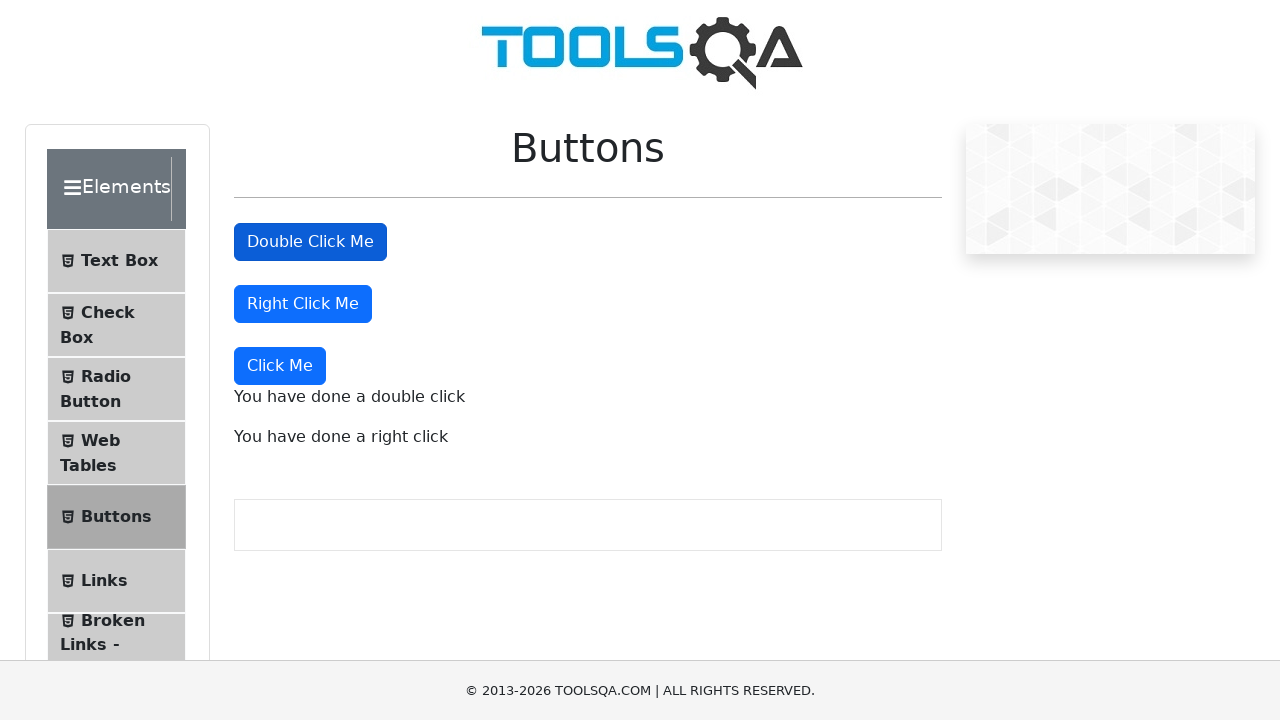

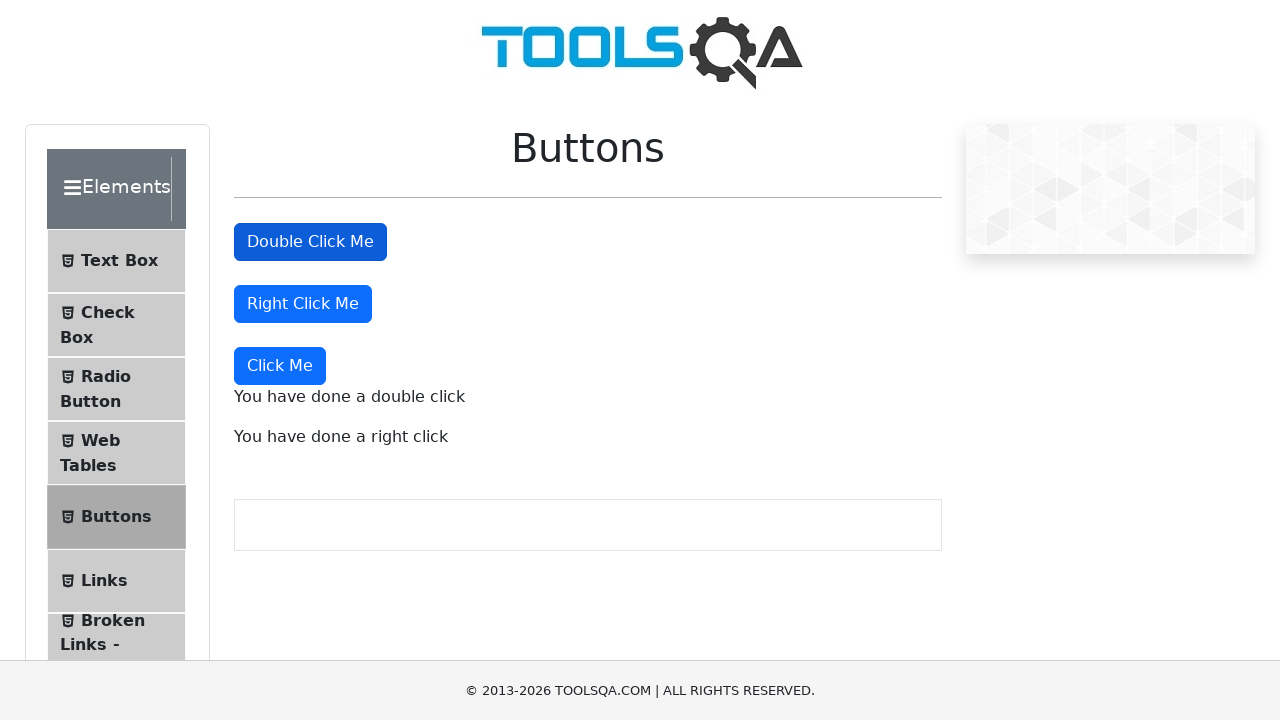